Navigates to Douban movie rankings page and scrolls down 10000 pixels using JavaScript to load more content

Starting URL: https://movie.douban.com/typerank?type_name=剧情&type=11&interval_id=100:90&action=

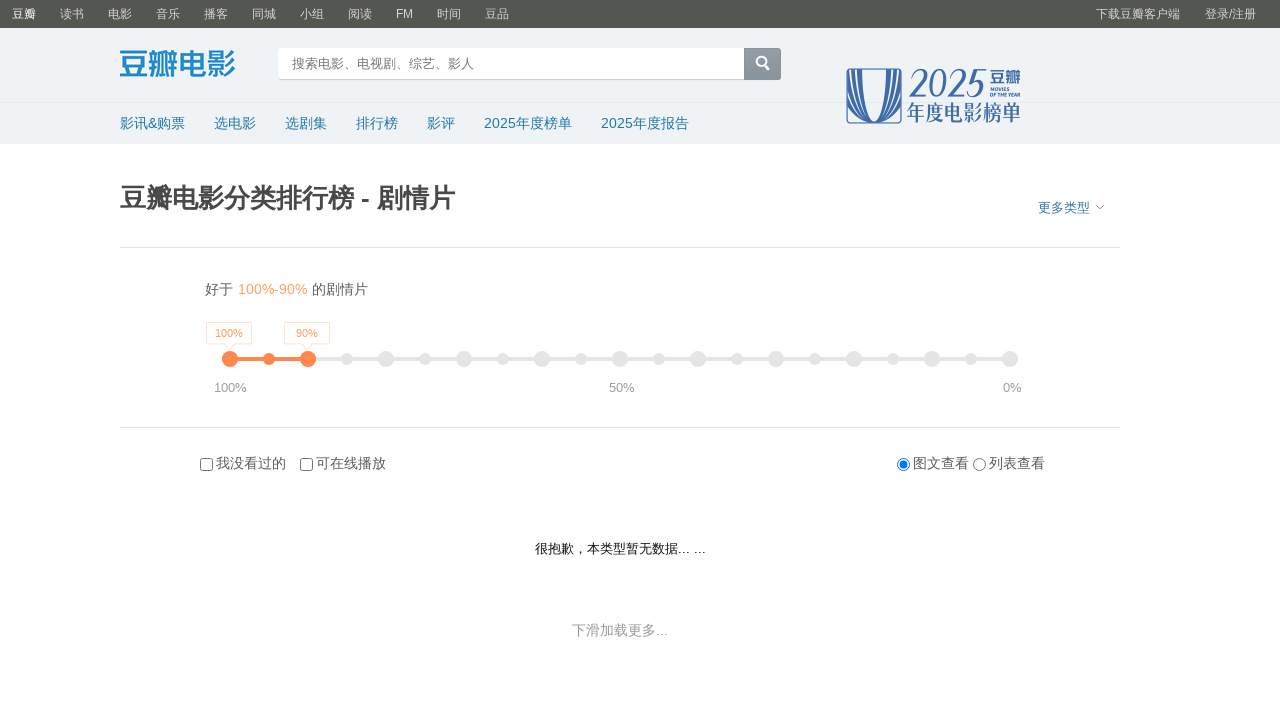

Scrolled down 10000 pixels using JavaScript to load more movie content
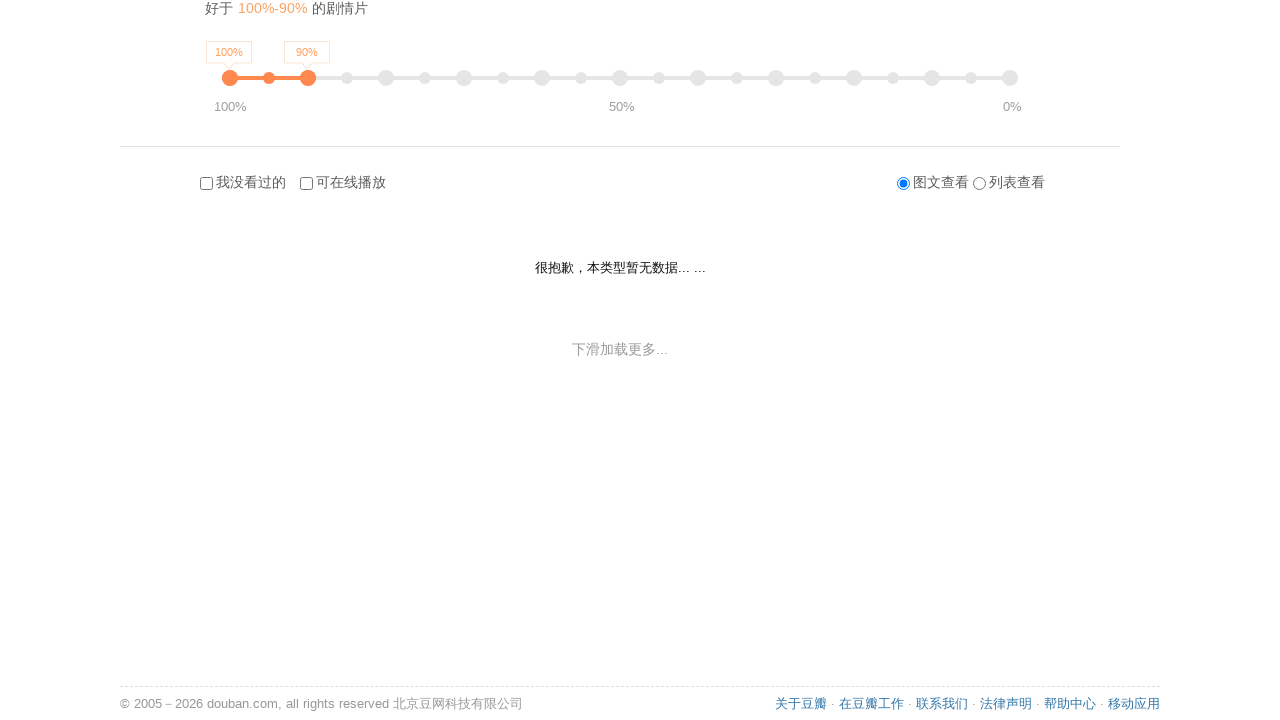

Waited 3 seconds for content to load after scrolling
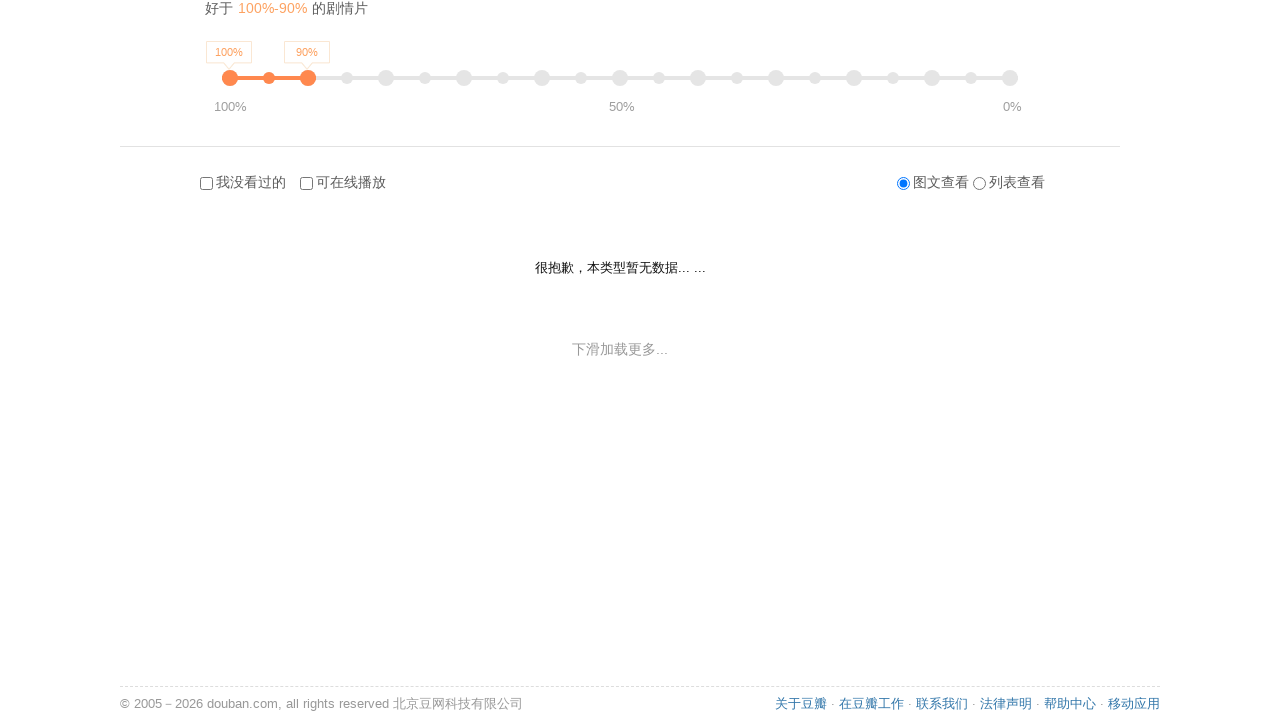

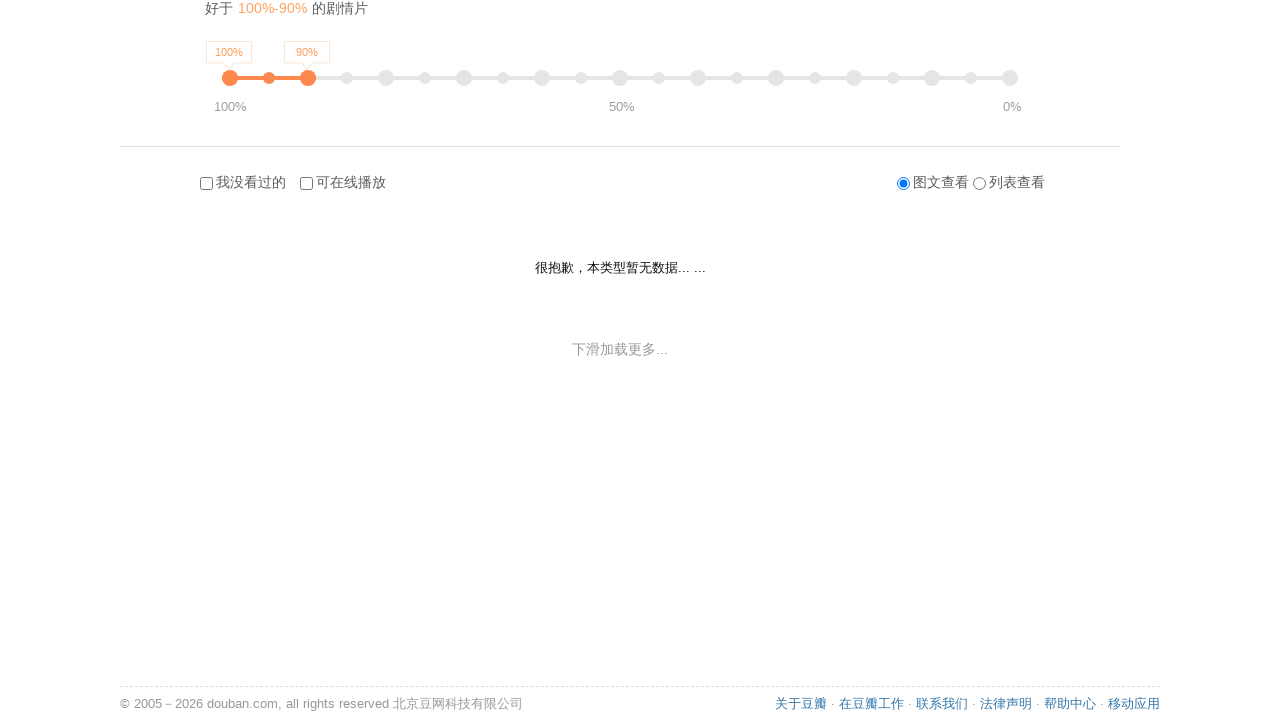